Tests the search functionality on python.org by entering a search query "pycon" and submitting the form to verify search results are returned

Starting URL: http://www.python.org

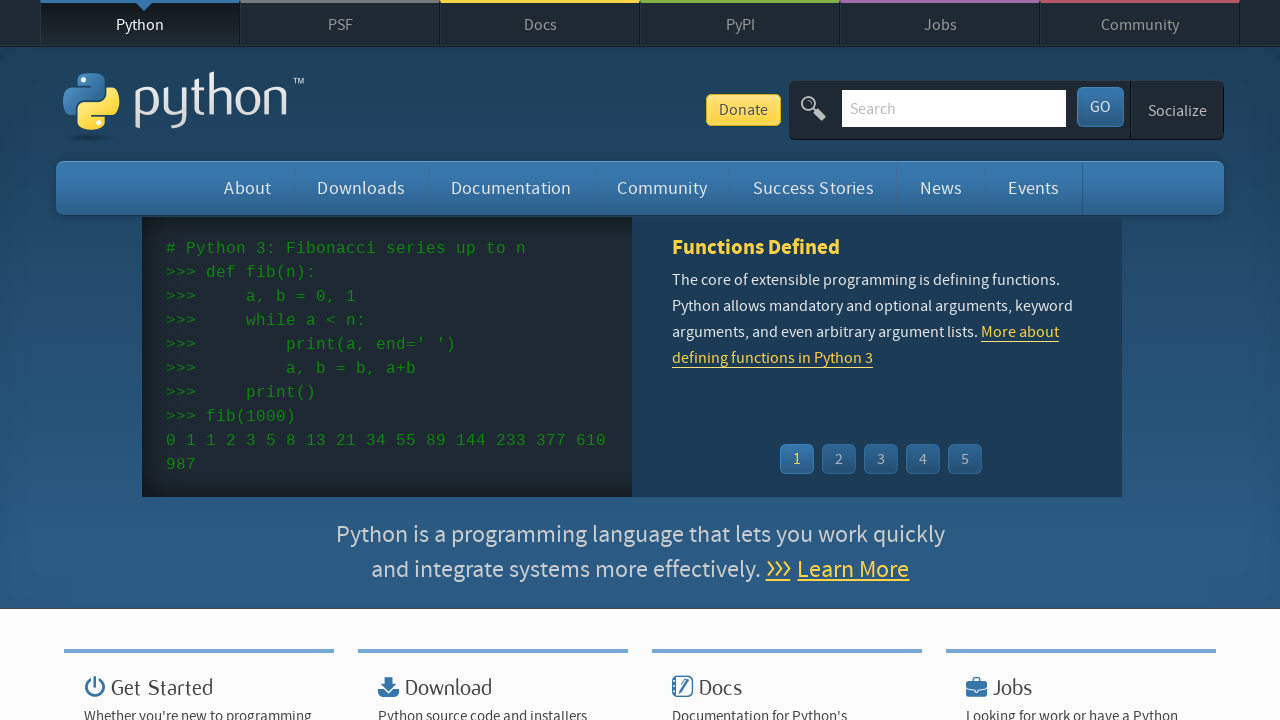

Filled search box with query 'pycon' on input[name='q']
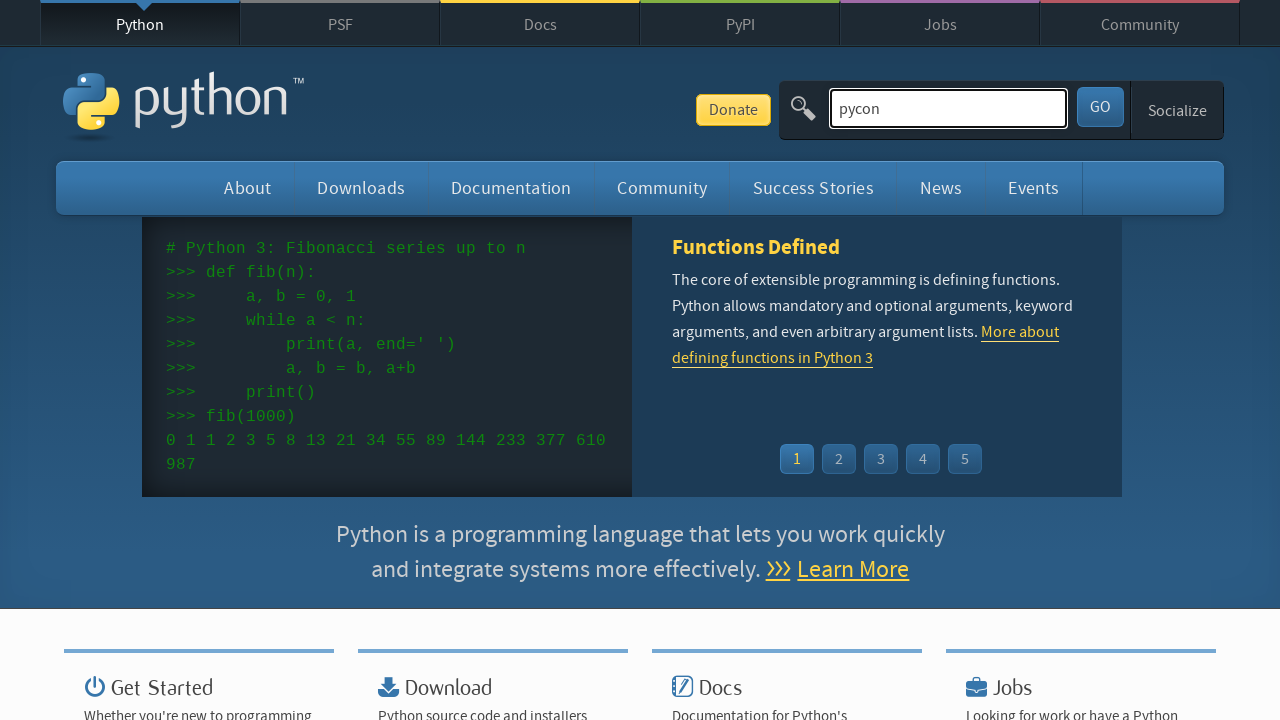

Pressed Enter to submit search form on input[name='q']
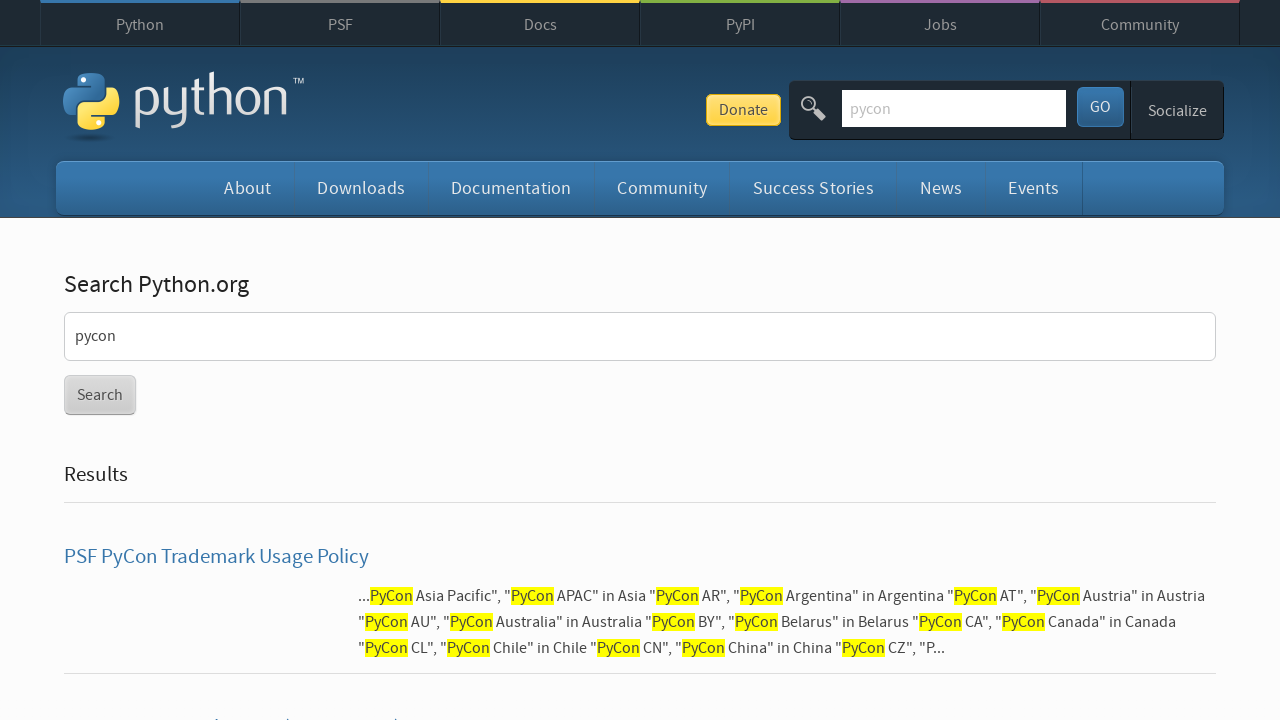

Search results page loaded and network idle
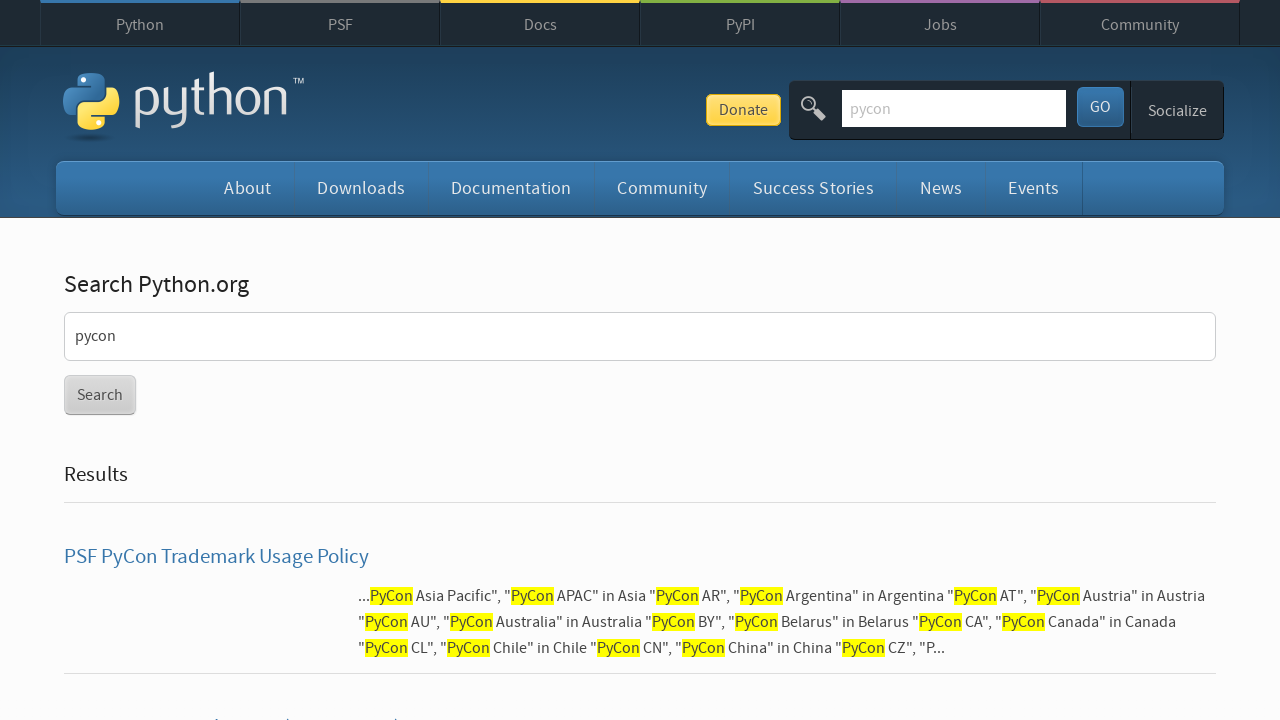

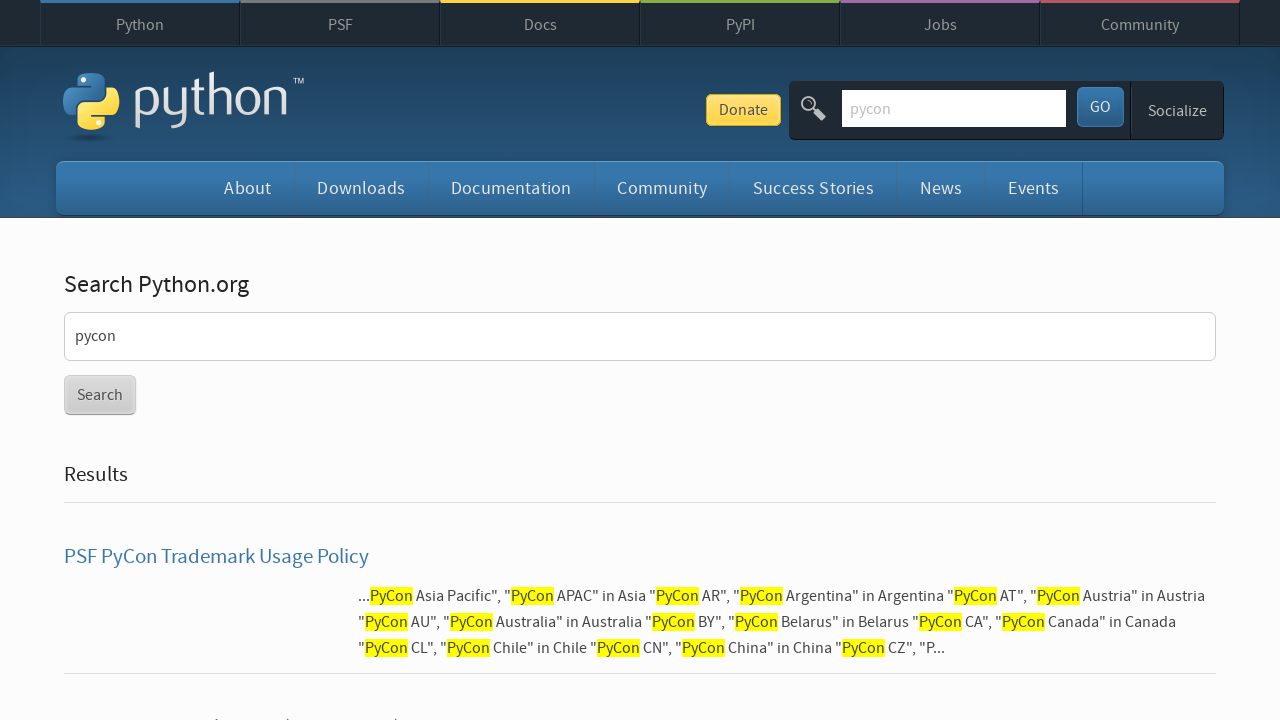